Tests confirmation dialog by clicking confirm button and dismissing the alert

Starting URL: https://demoqa.com/alerts

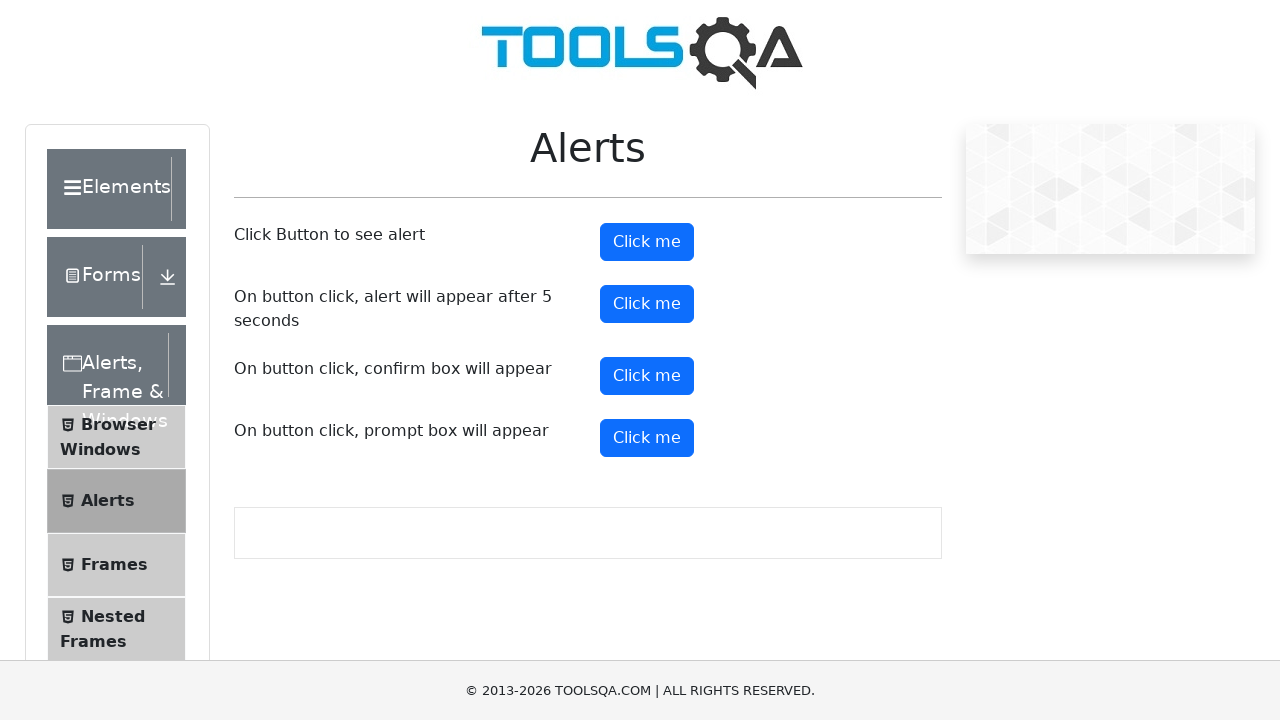

Clicked confirm button to trigger confirmation dialog at (647, 376) on #confirmButton
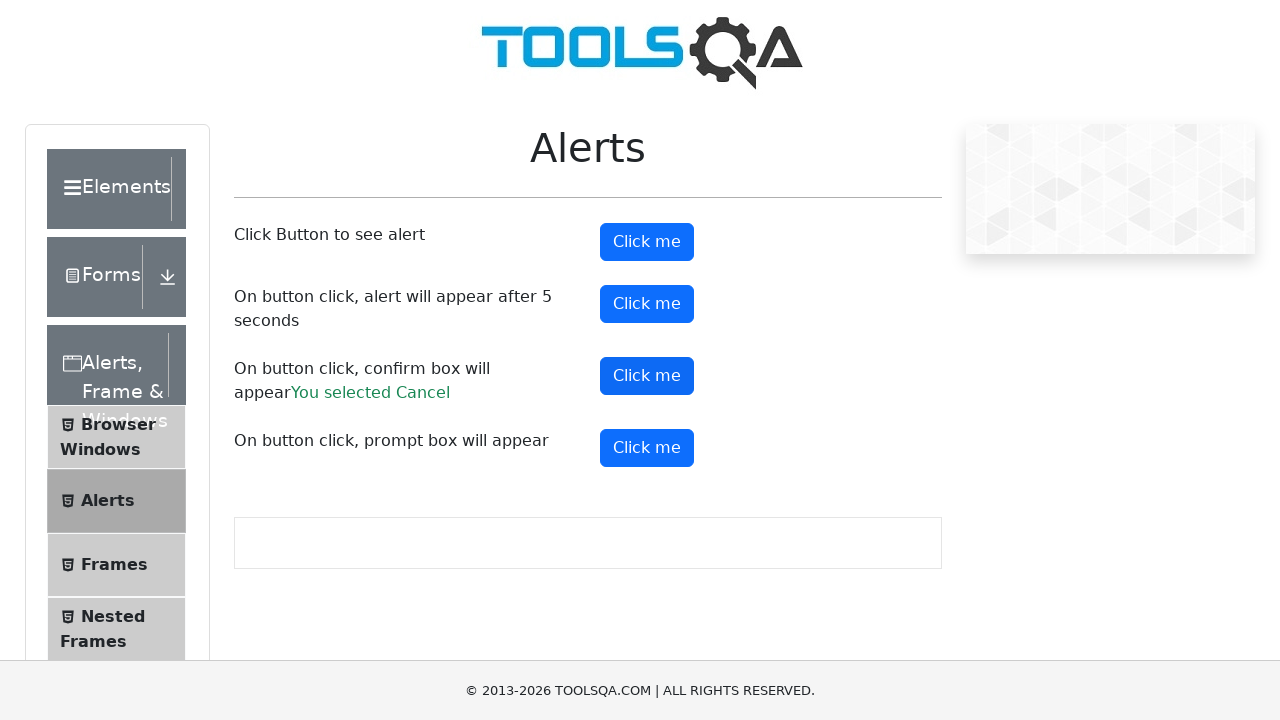

Set up dialog handler to dismiss confirmation dialog
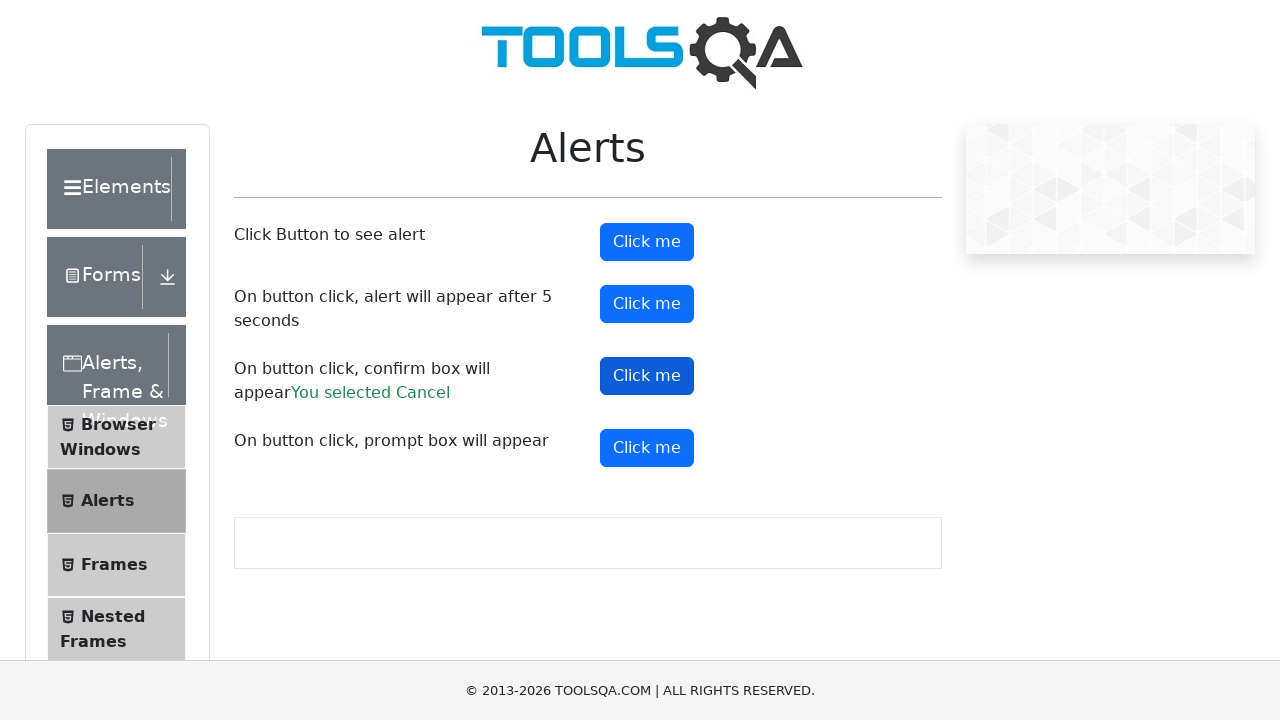

Confirmation result appeared after dismissing dialog
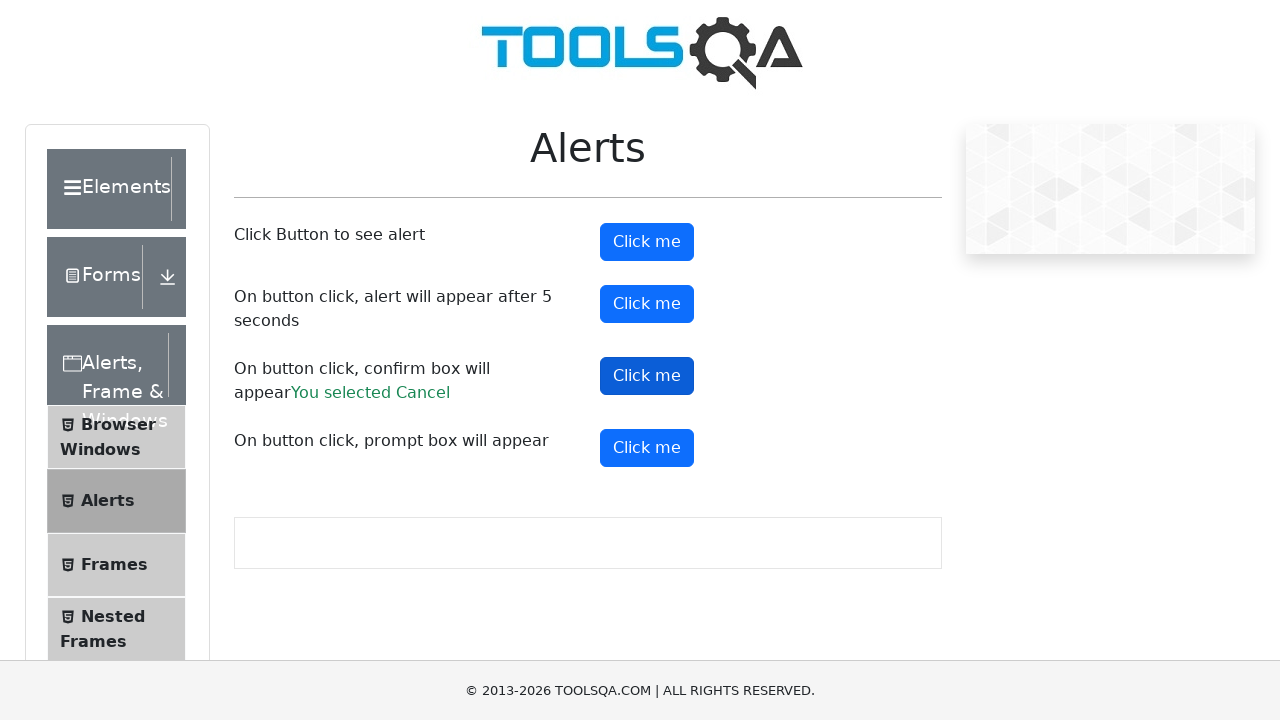

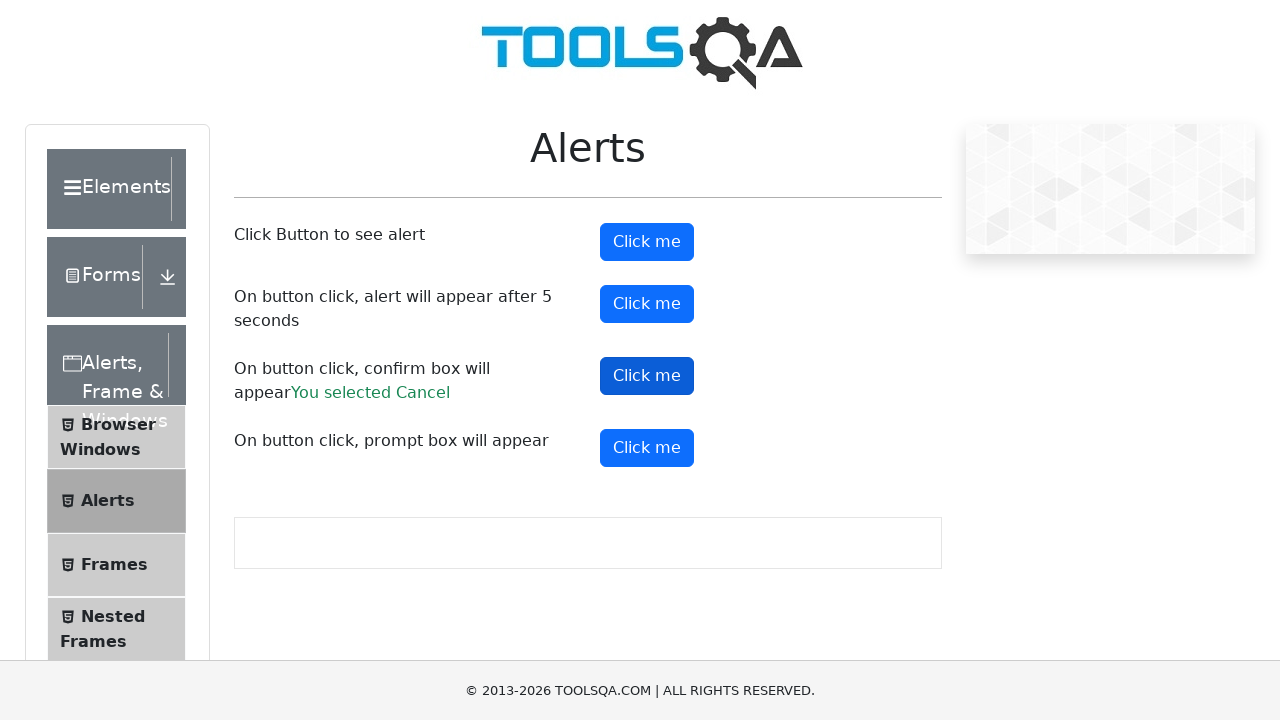